Tests hover functionality by hovering over an avatar and verifying that the caption/additional user information becomes visible

Starting URL: http://the-internet.herokuapp.com/hovers

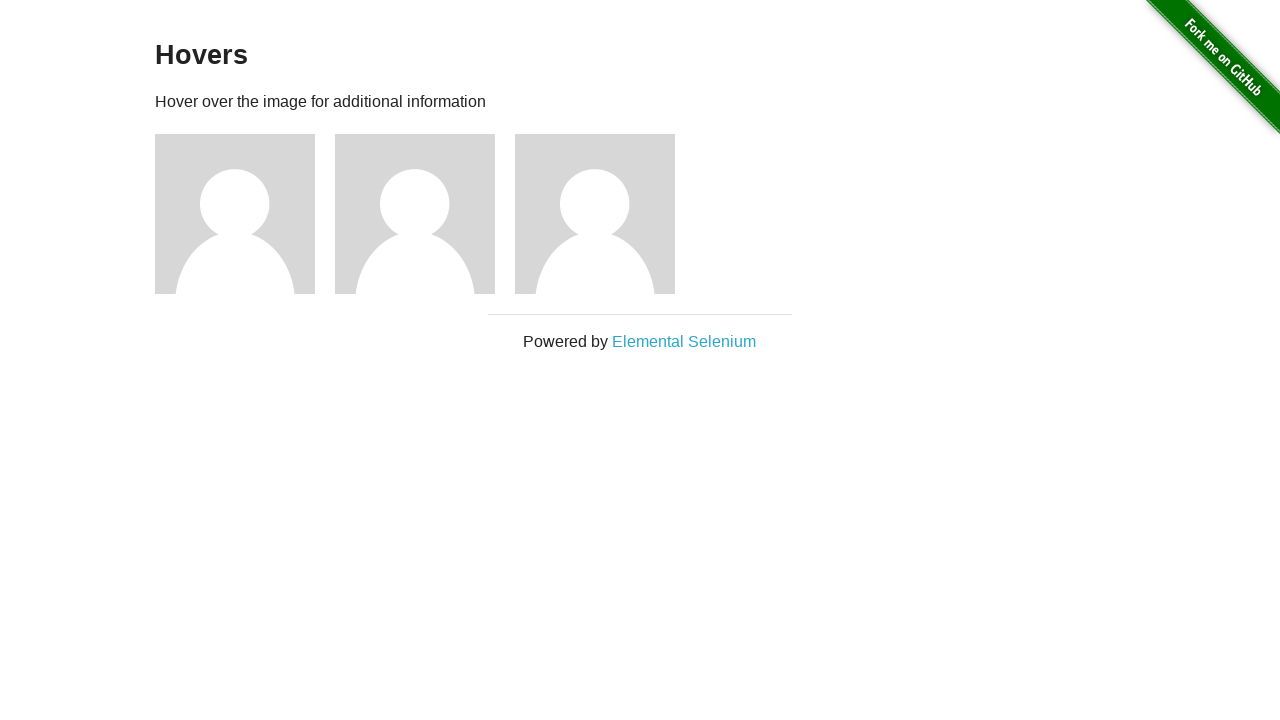

Hovered over the first avatar element at (245, 214) on .figure >> nth=0
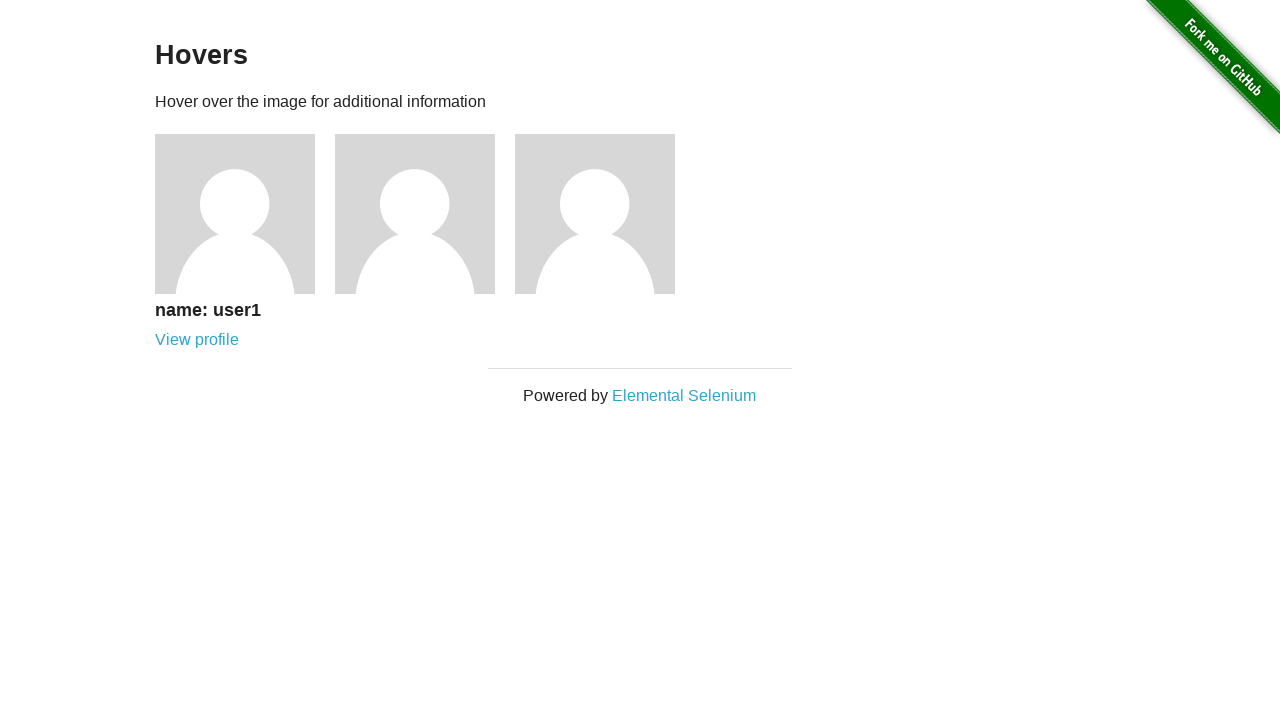

Verified that the caption is visible after hovering
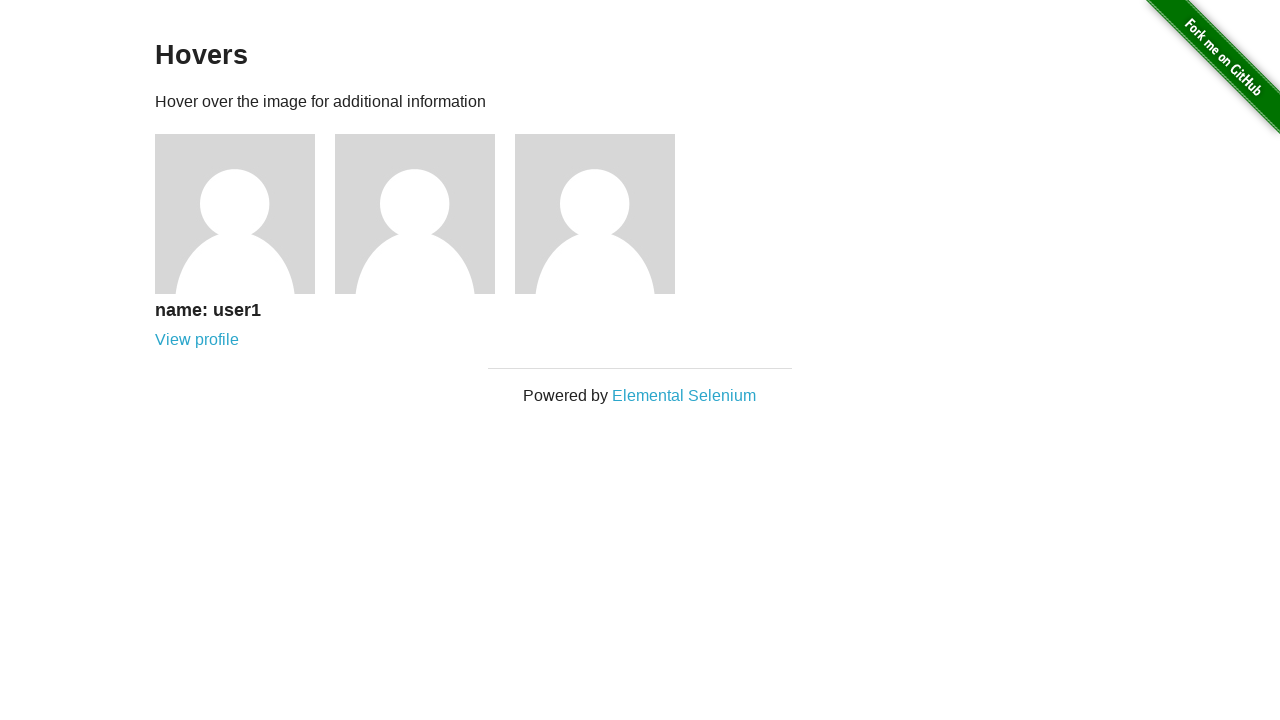

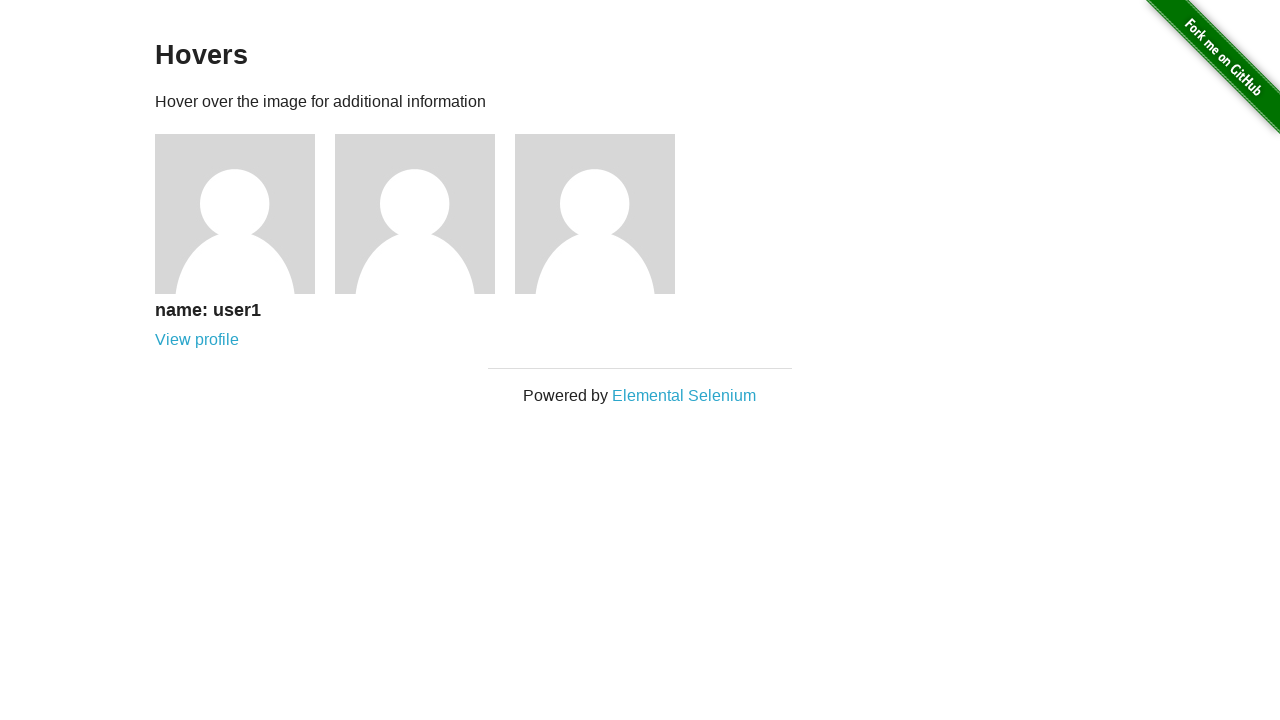